Opens the MakeMyTrip flights page and verifies the page loads by checking the title and URL are accessible.

Starting URL: https://www.makemytrip.com/flights/

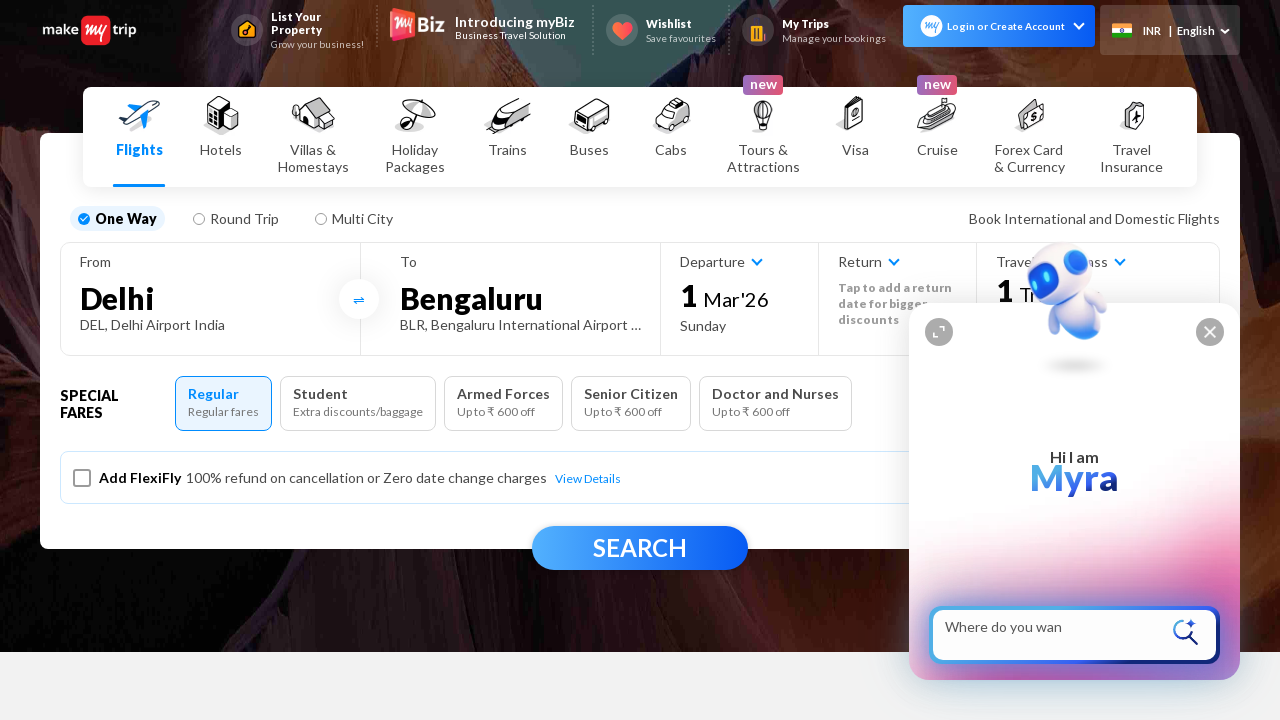

Waited for page to load - DOM content loaded
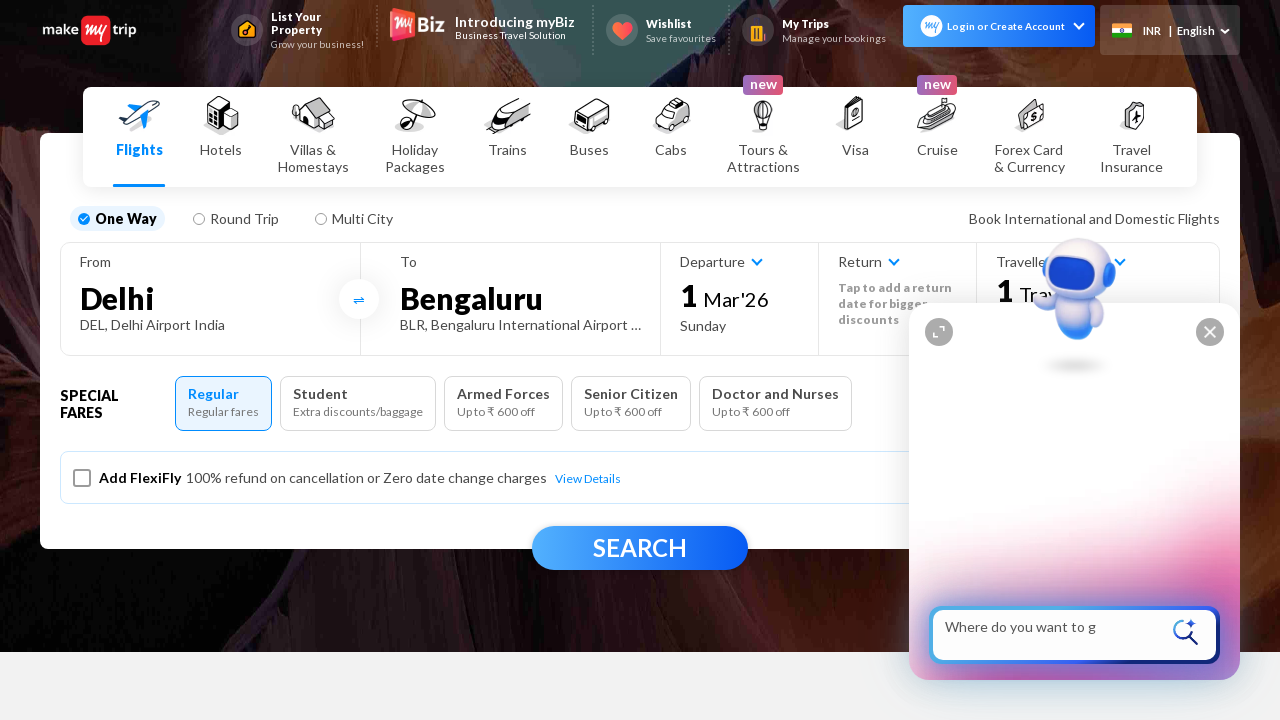

Retrieved page title: MakeMyTrip - #1 Travel Website 50% OFF on Hotels, Flights & Holiday
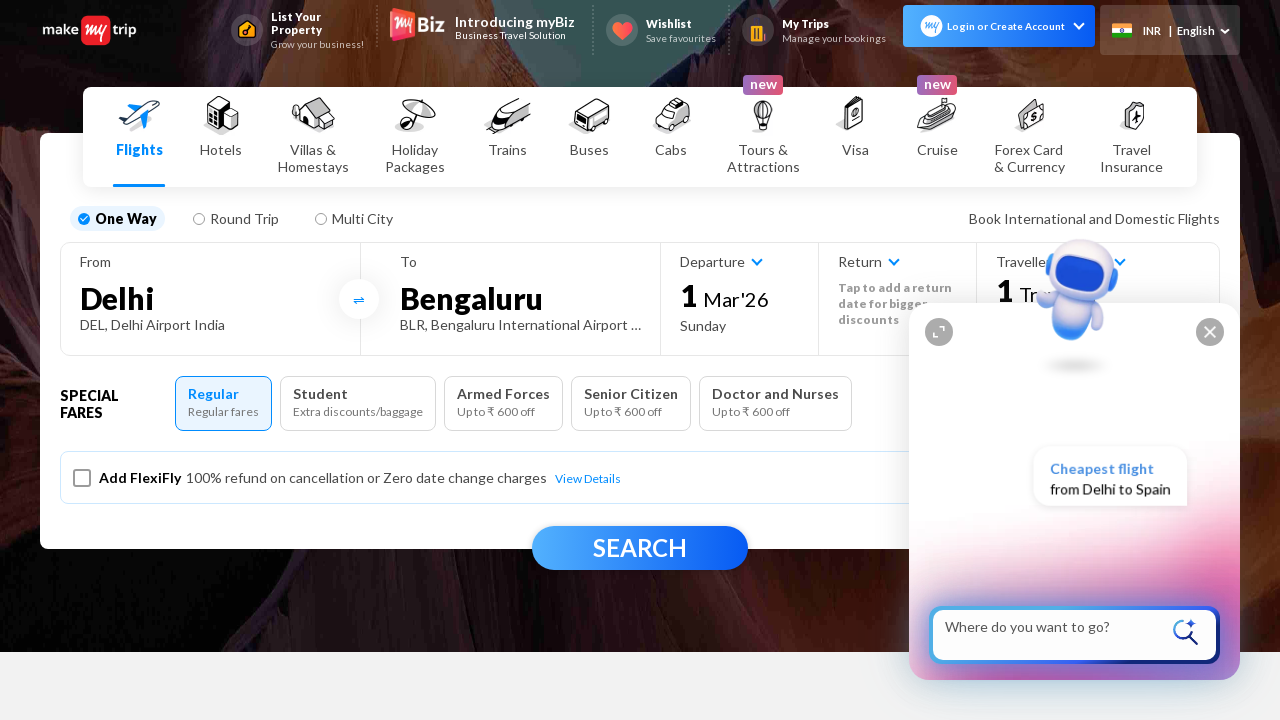

Retrieved current URL: https://www.makemytrip.com/flights/
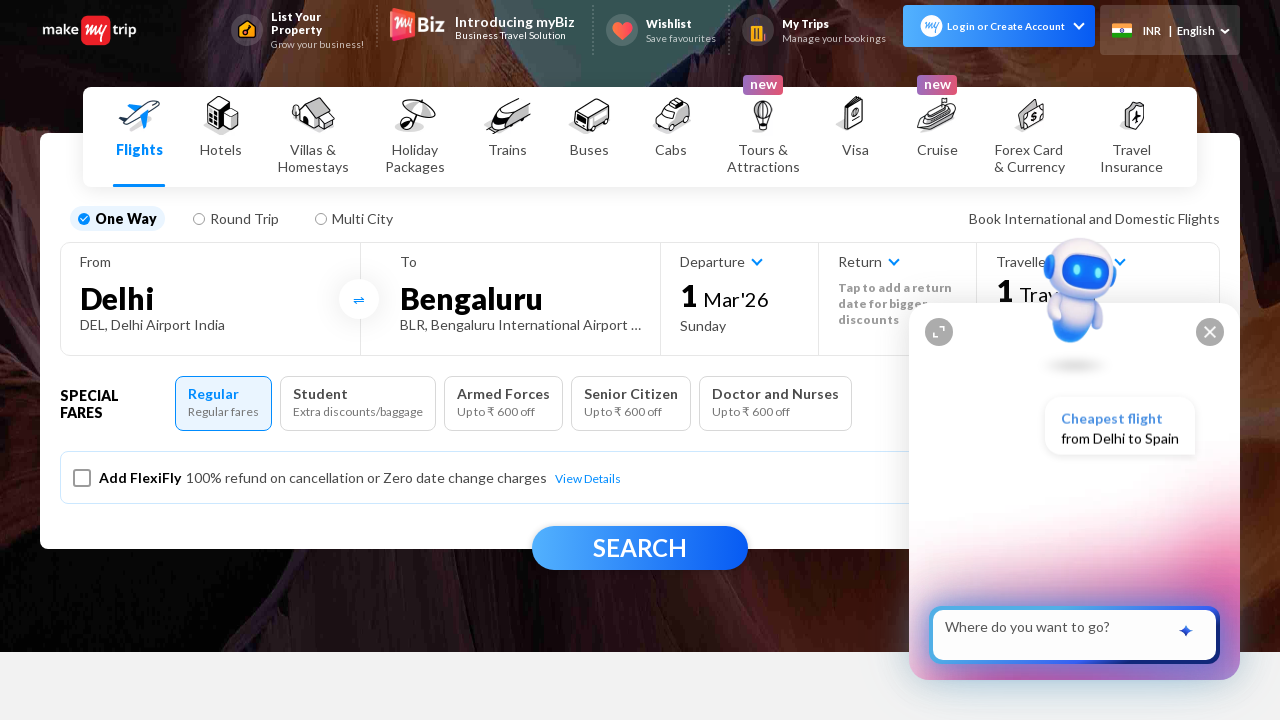

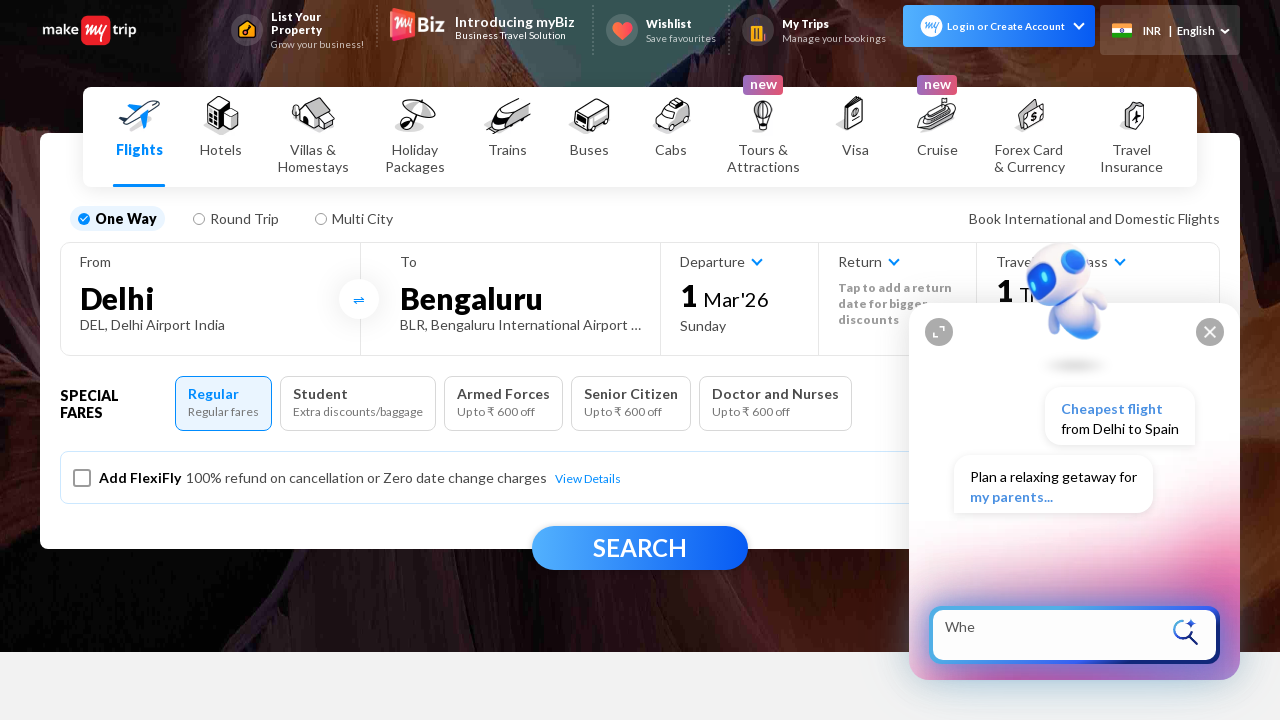